Tests right-click context menu functionality by performing a right-click action on a button element

Starting URL: https://swisnl.github.io/jQuery-contextMenu/demo.html

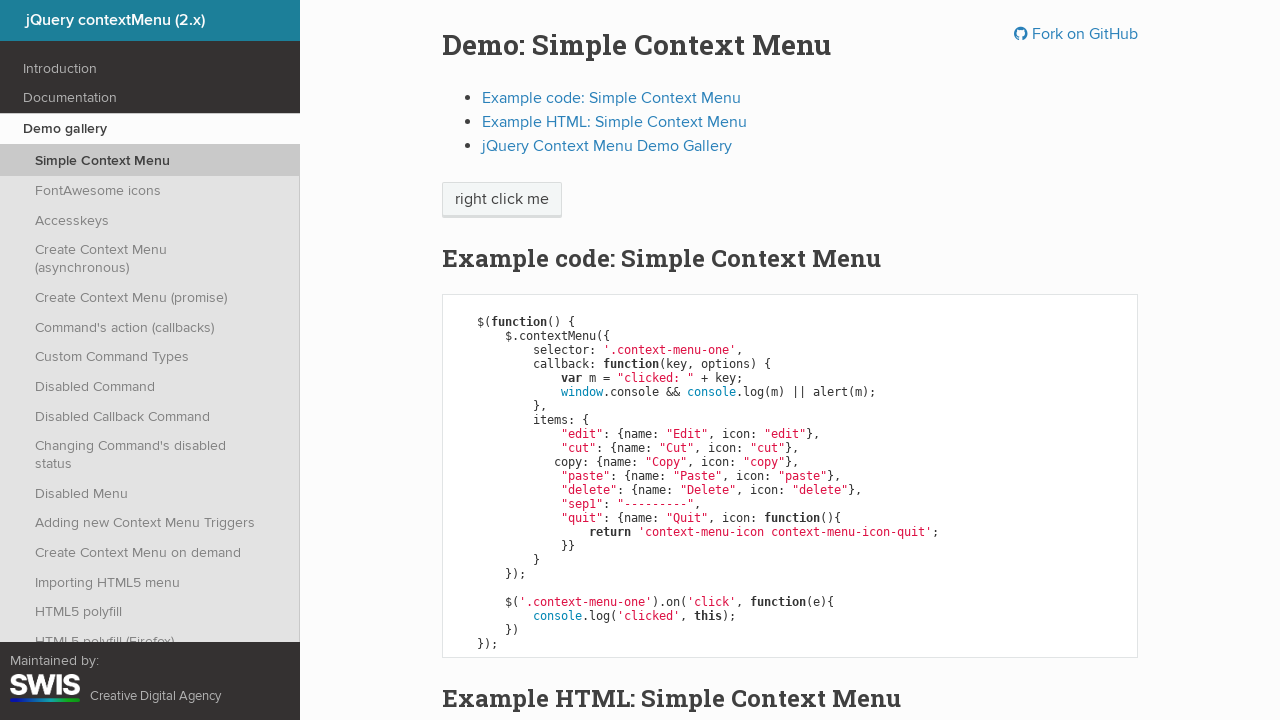

Located the context menu button element
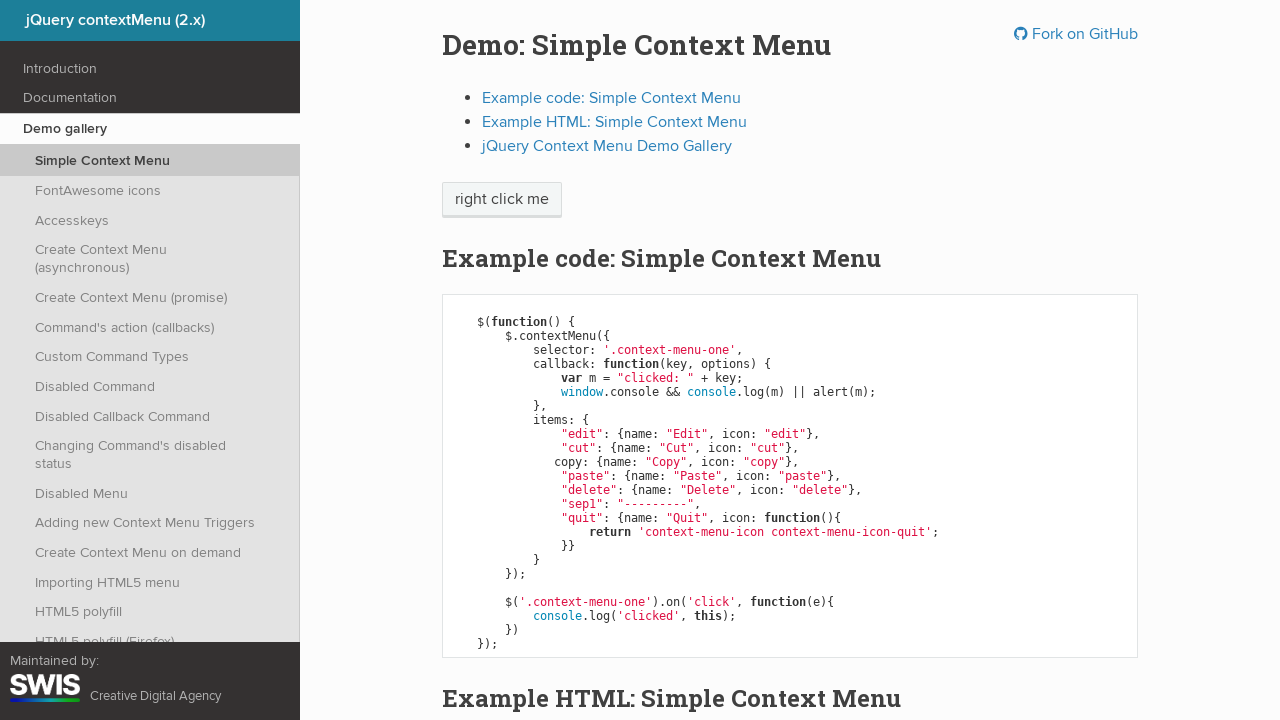

Performed right-click on the button to open context menu at (502, 200) on span.context-menu-one
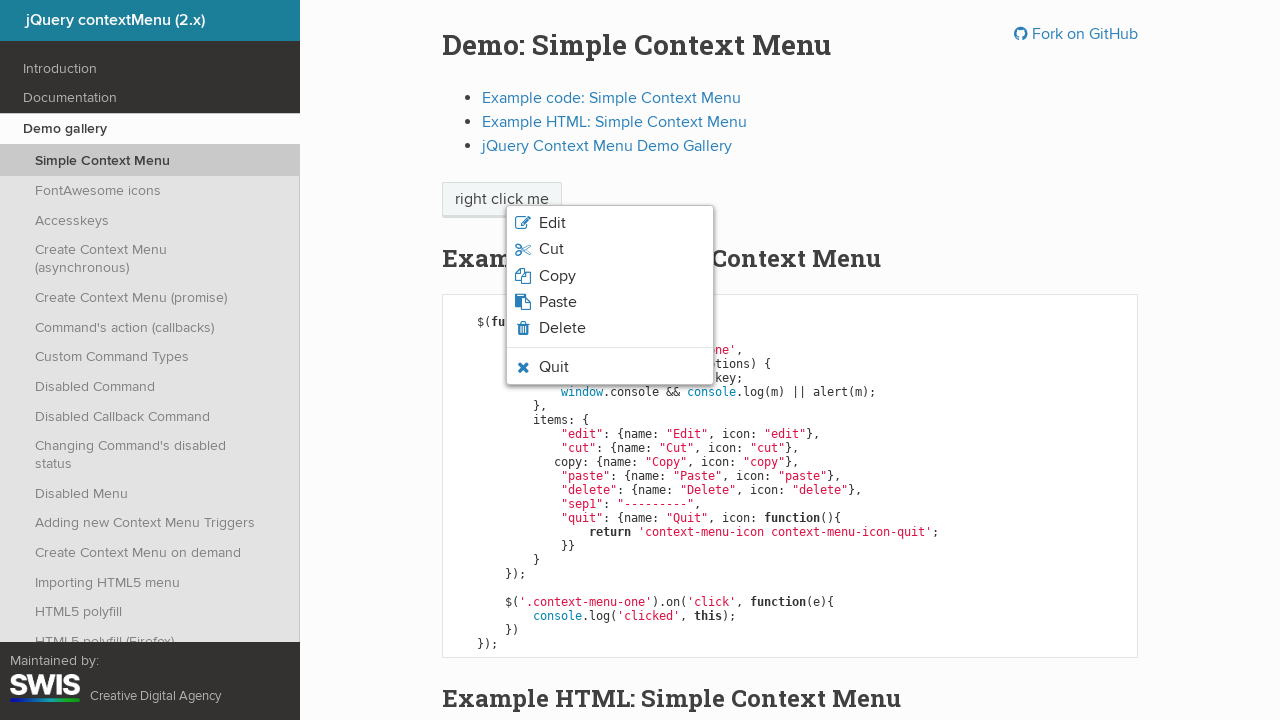

Waited for context menu to appear
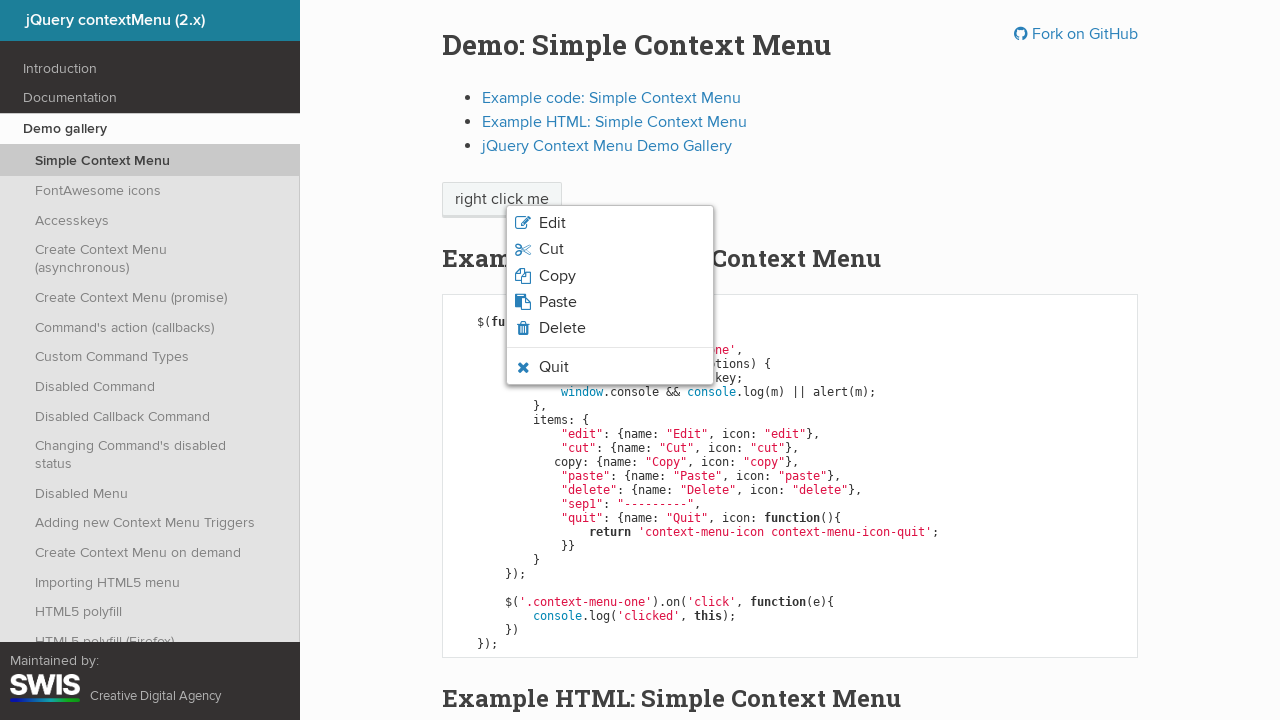

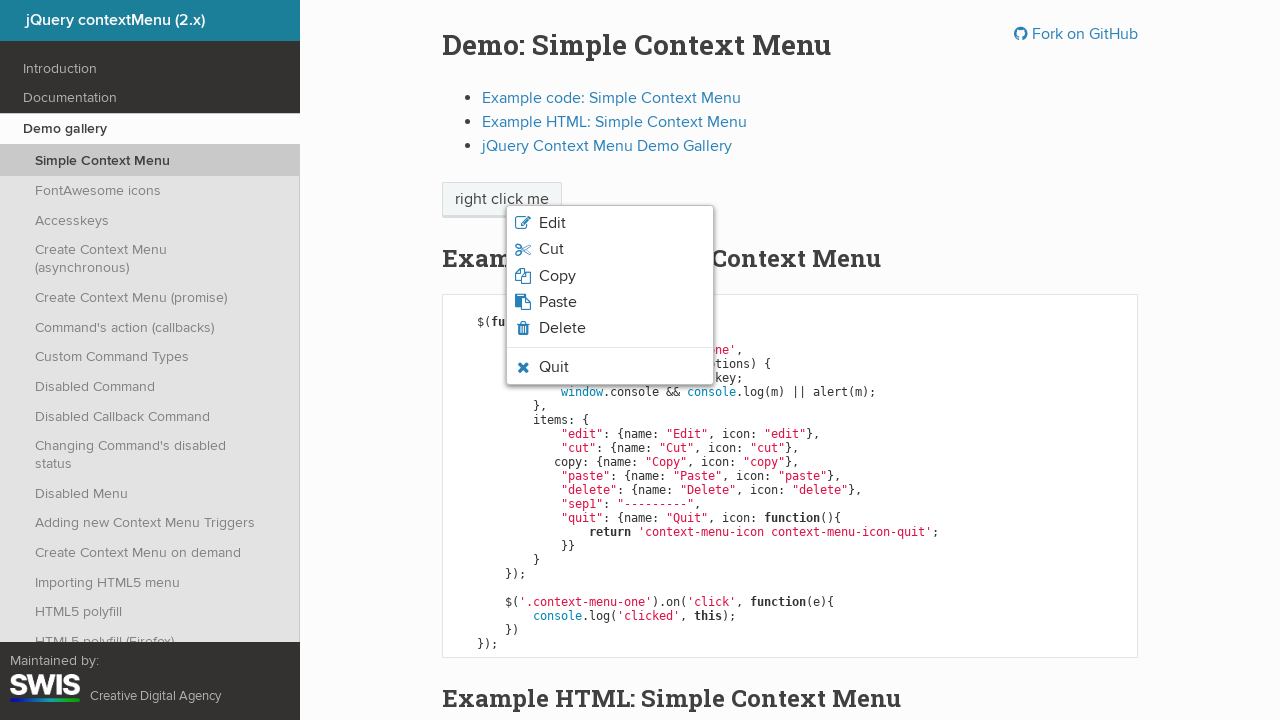